Creates a new paste on Pastebin by filling in the paste content with git commands, selecting a 10-minute expiration time, entering a paste name, and submitting the form.

Starting URL: https://pastebin.com/

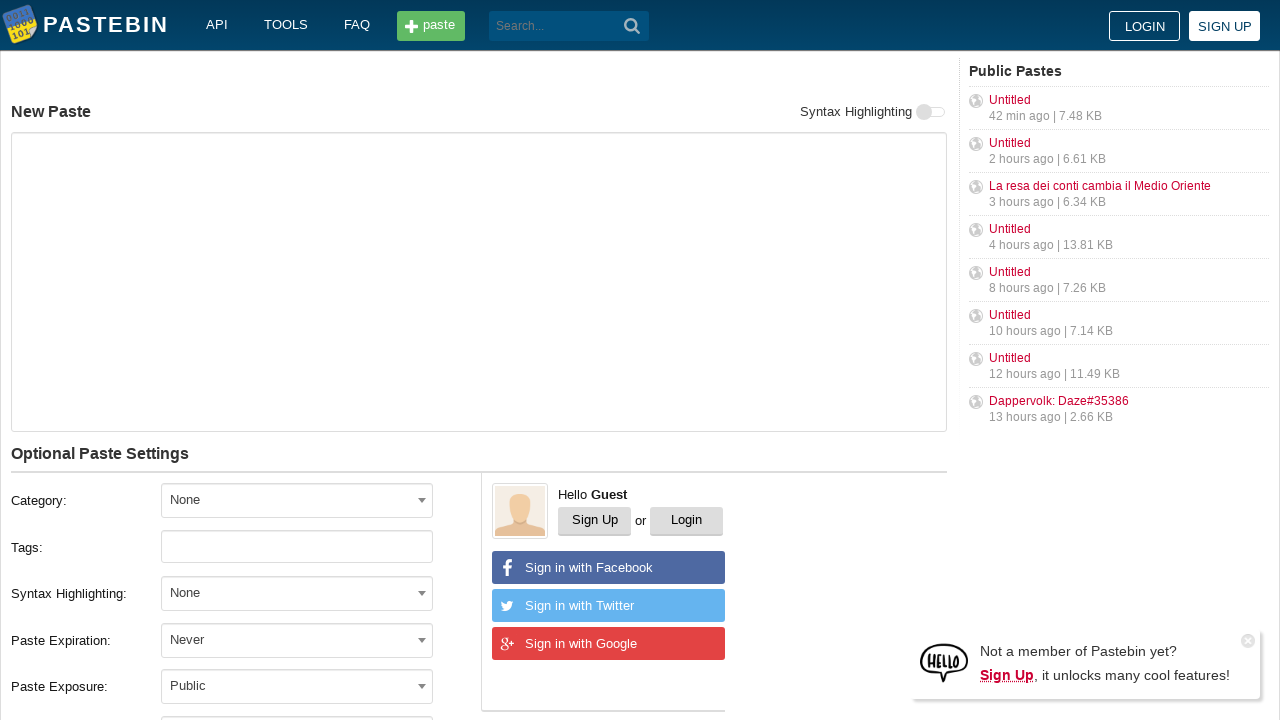

Waited for paste content textarea to be visible
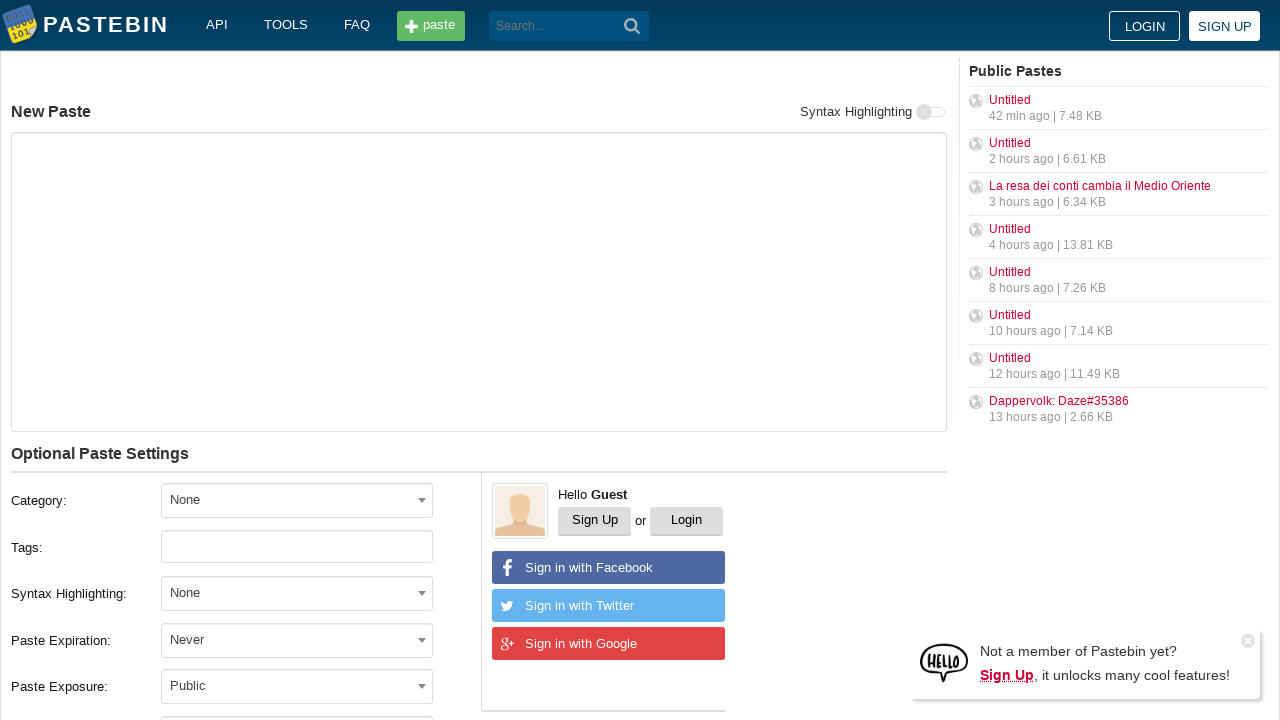

Filled paste content with git commands on #postform-text
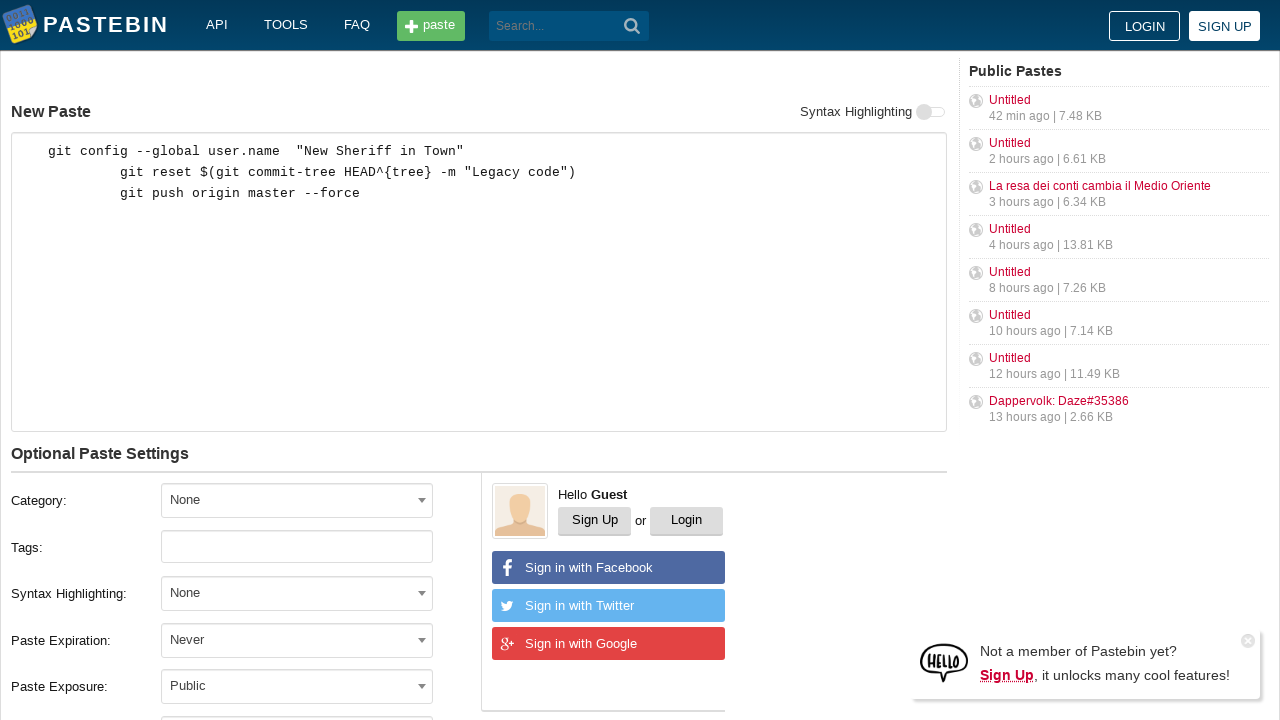

Waited for expiration dropdown to be visible
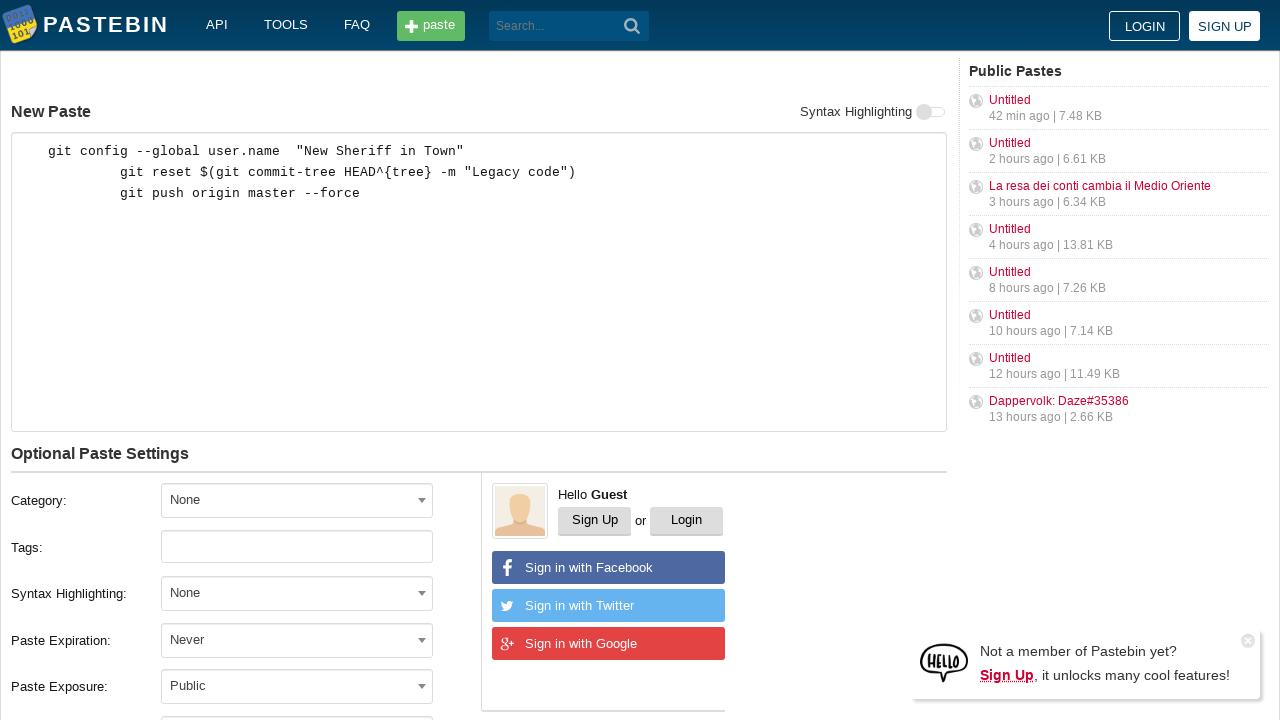

Clicked on expiration dropdown to open options at (297, 640) on #select2-postform-expiration-container
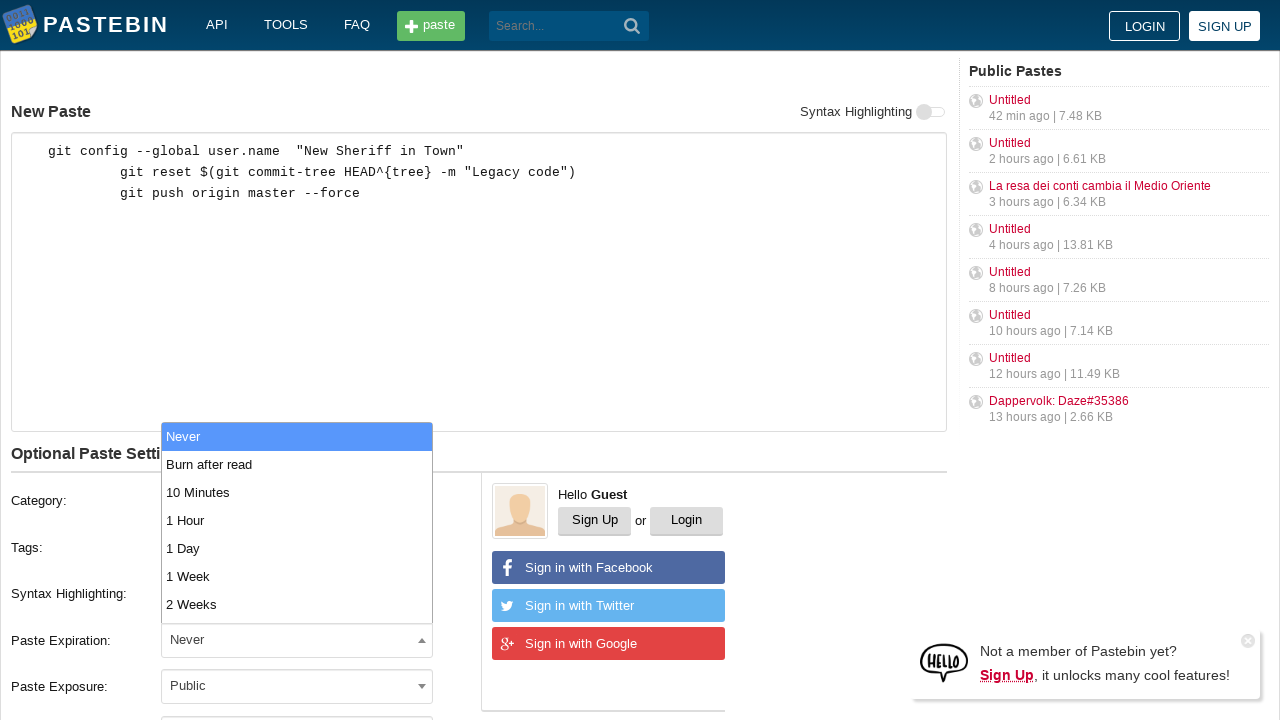

Selected '10 Minutes' expiration option at (297, 492) on xpath=//*[@id='select2-postform-expiration-results']//*[text()='10 Minutes']
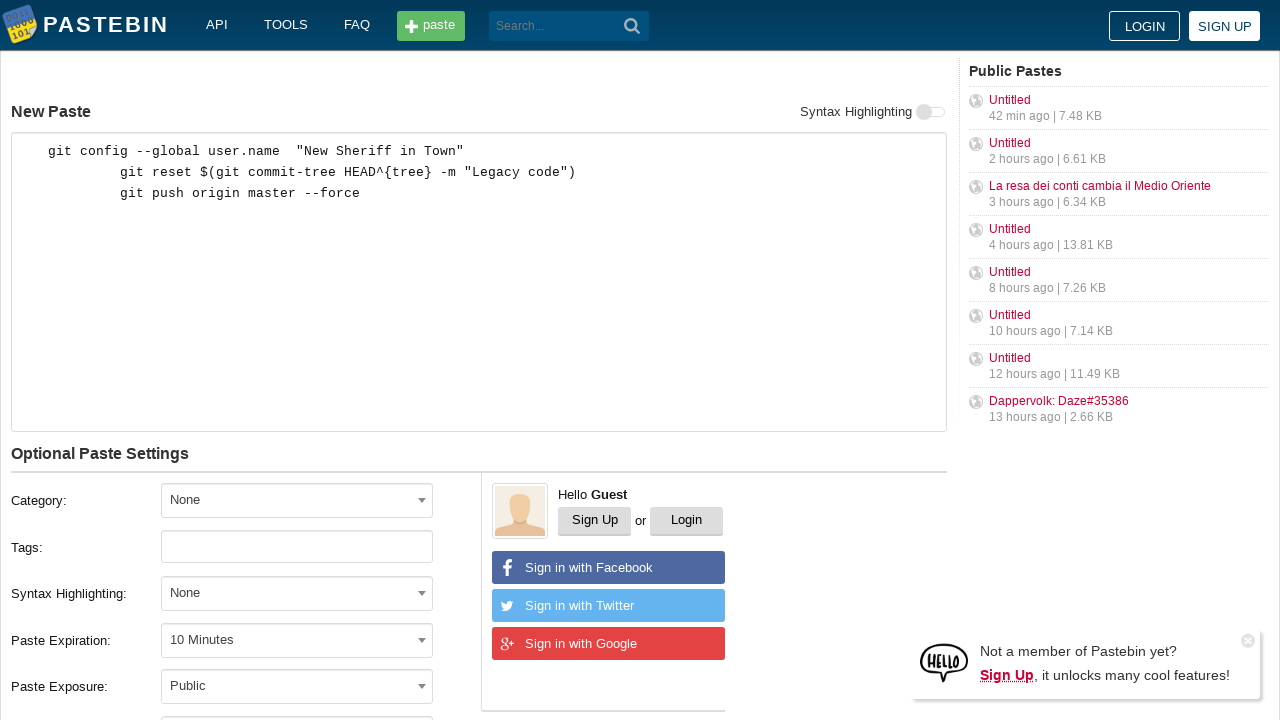

Waited for paste name field to be visible
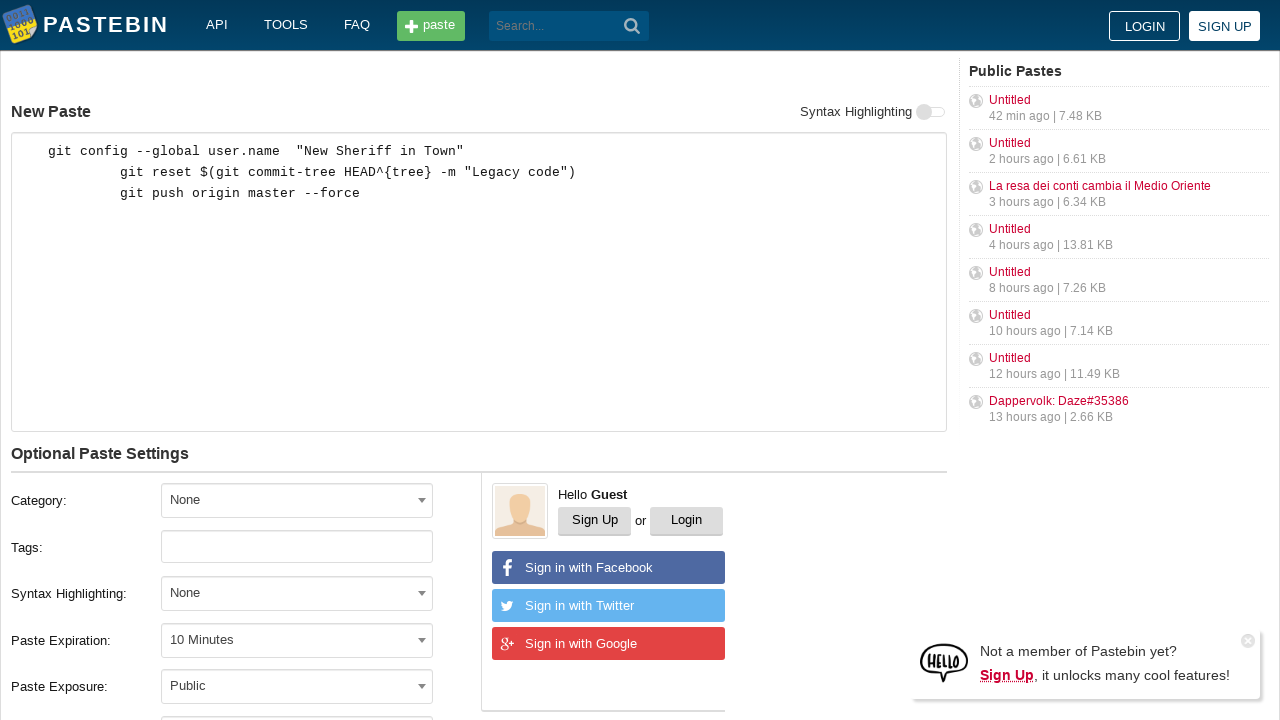

Filled paste name field with 'how to gain dominance among developers' on #postform-name
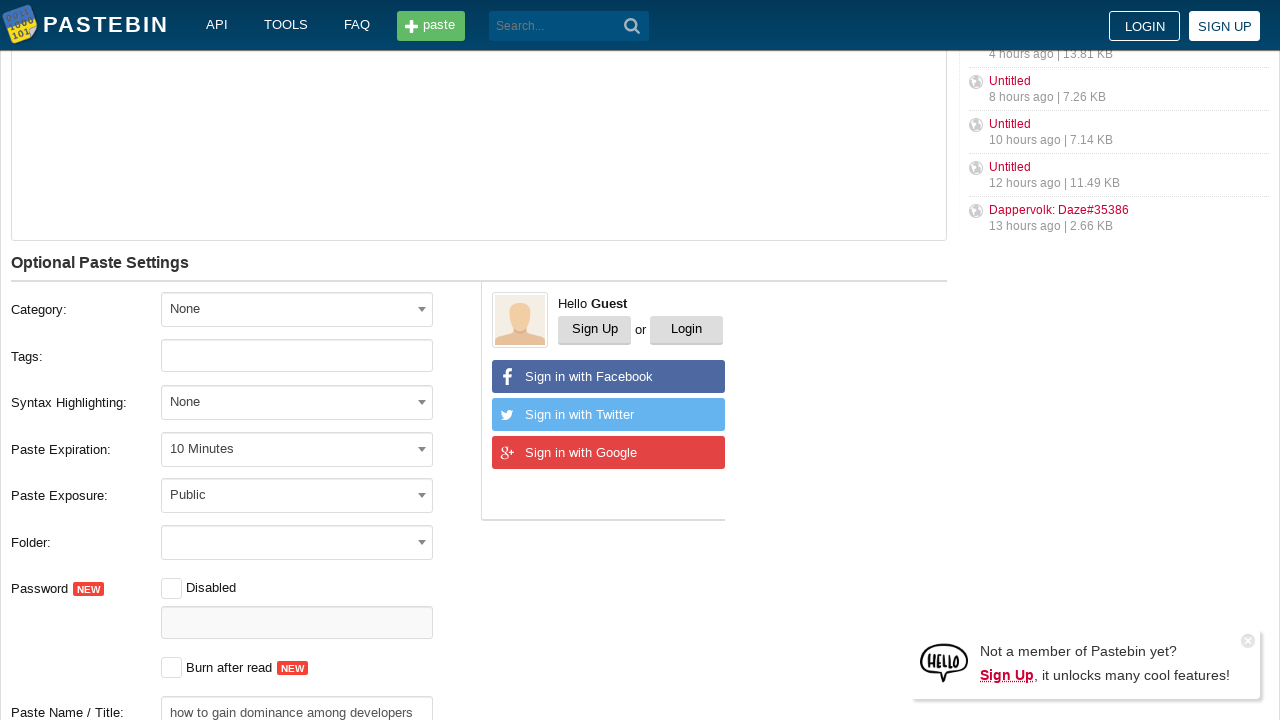

Clicked Create button to submit the paste at (240, 400) on xpath=//button[contains(@class, 'btn') and contains(text(), 'Create')]
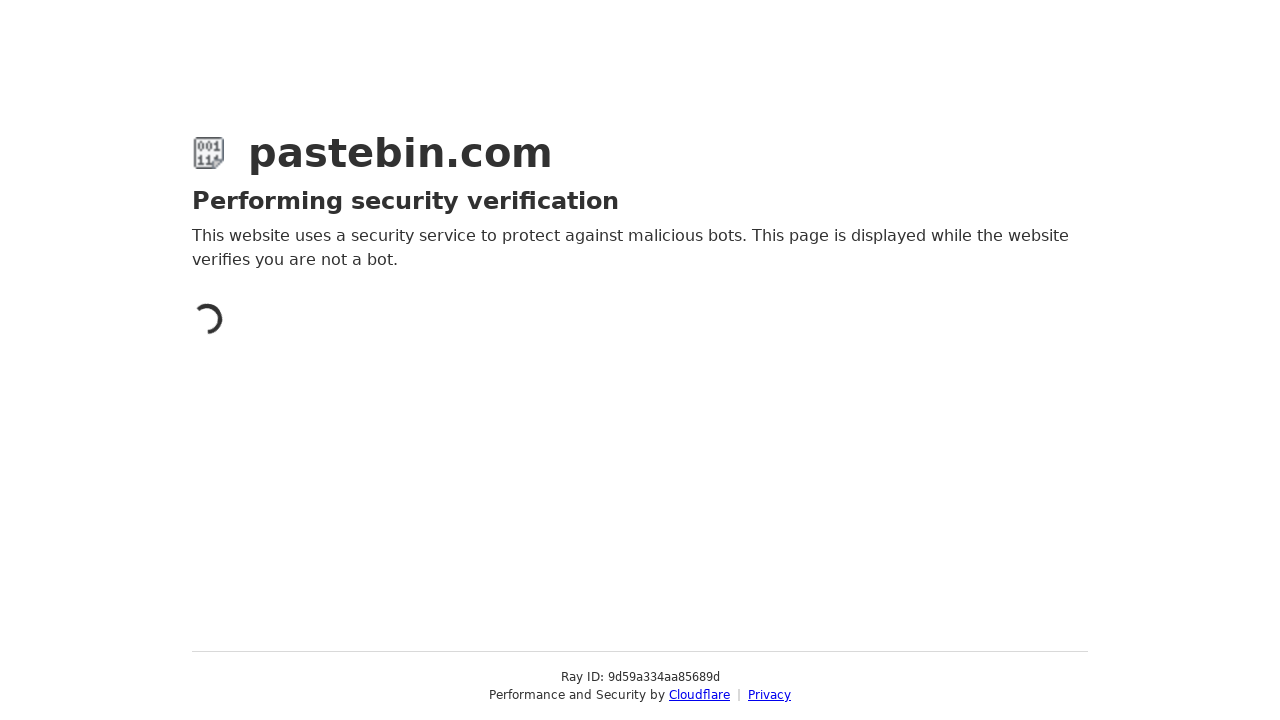

Waited for network to be idle after paste creation
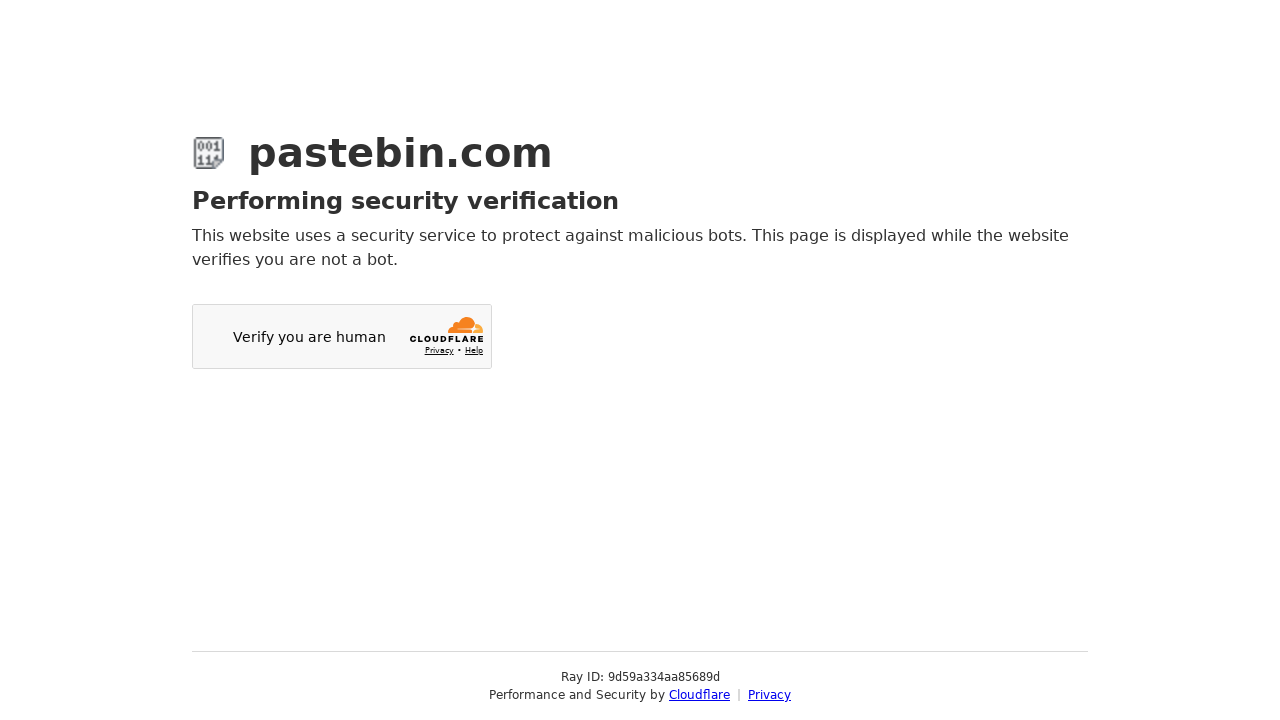

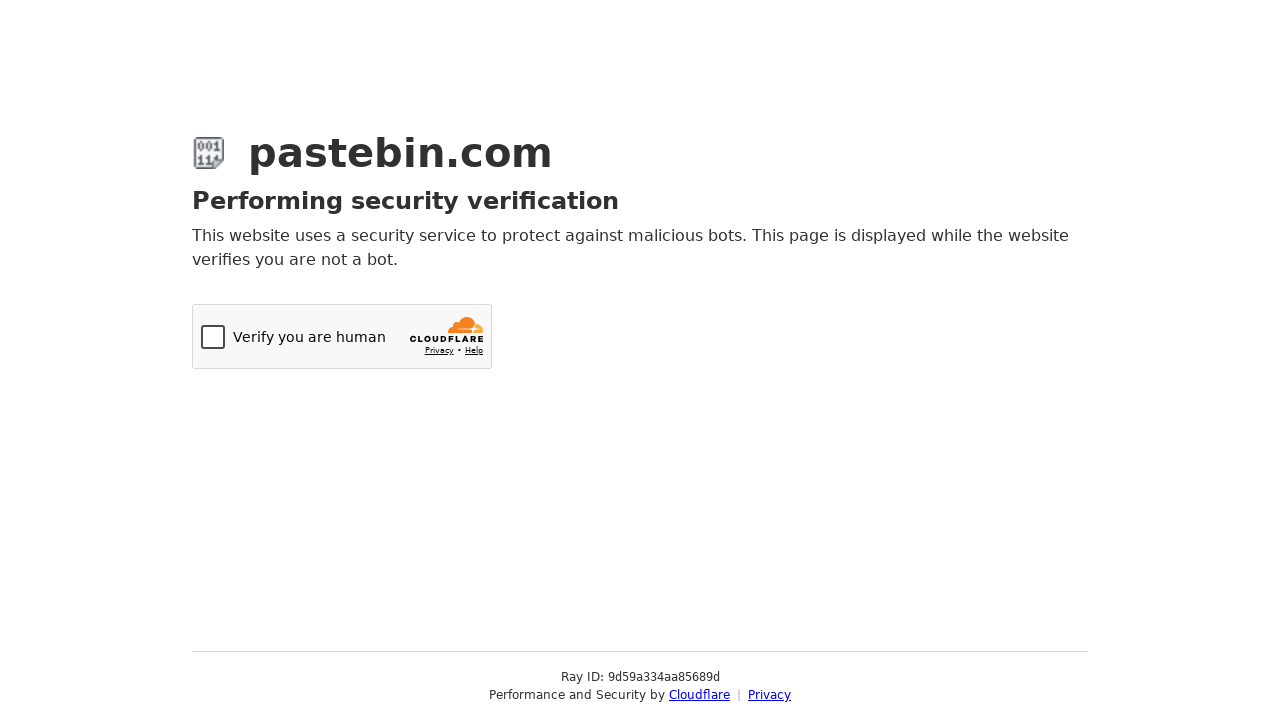